Tests window handling by clicking a button that opens a new window and switching back to the parent window

Starting URL: http://www.qaclickacademy.com/practice.php

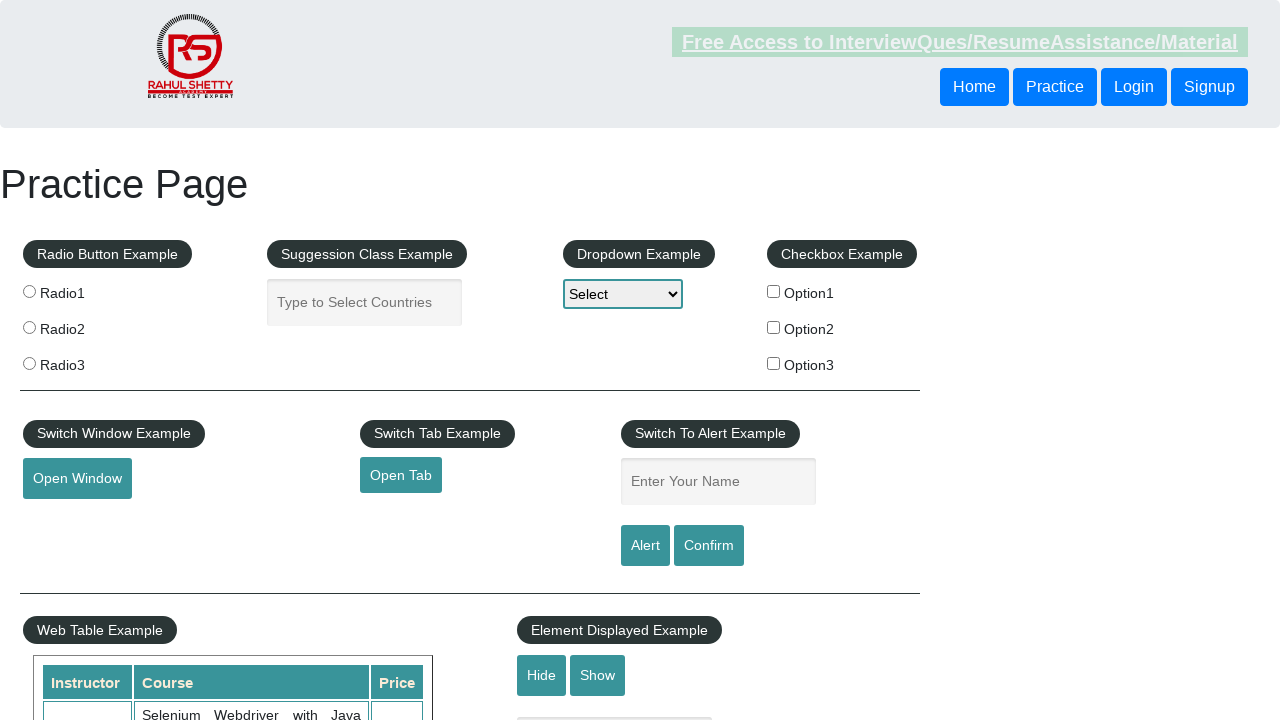

Clicked button that opens new window at (77, 479) on button.btn-style.class1
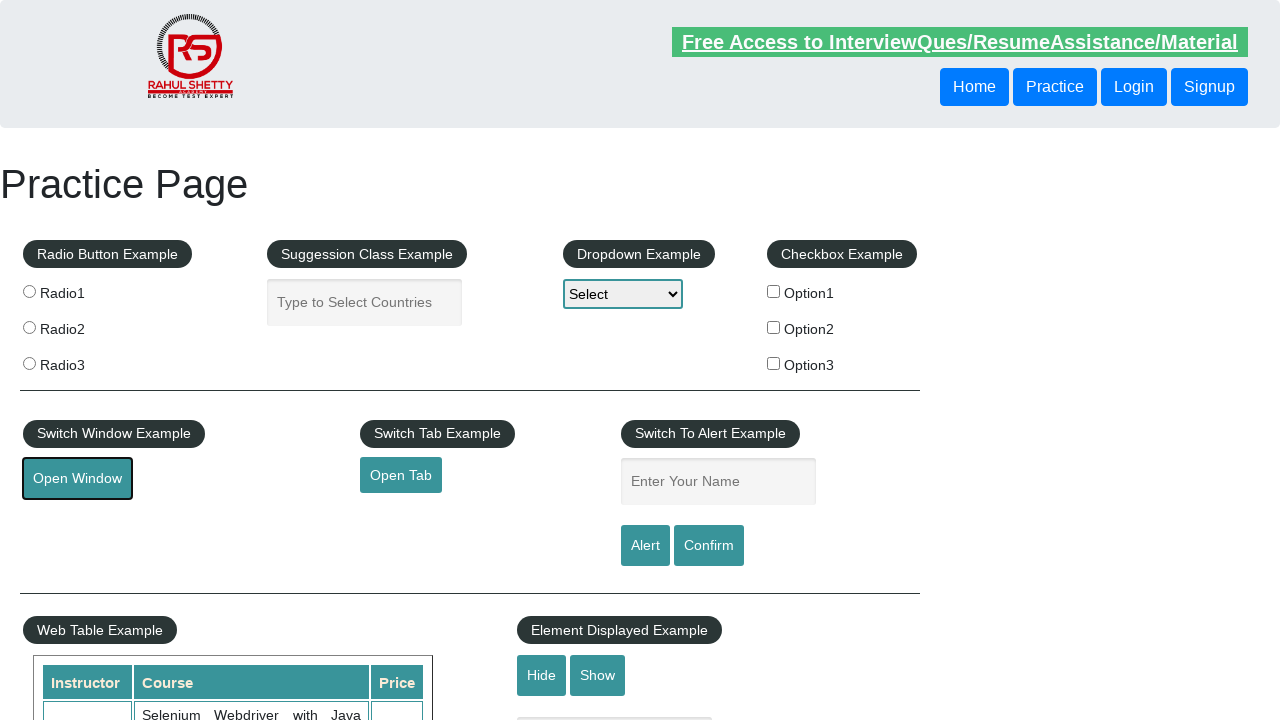

Waited for new window/tab to open
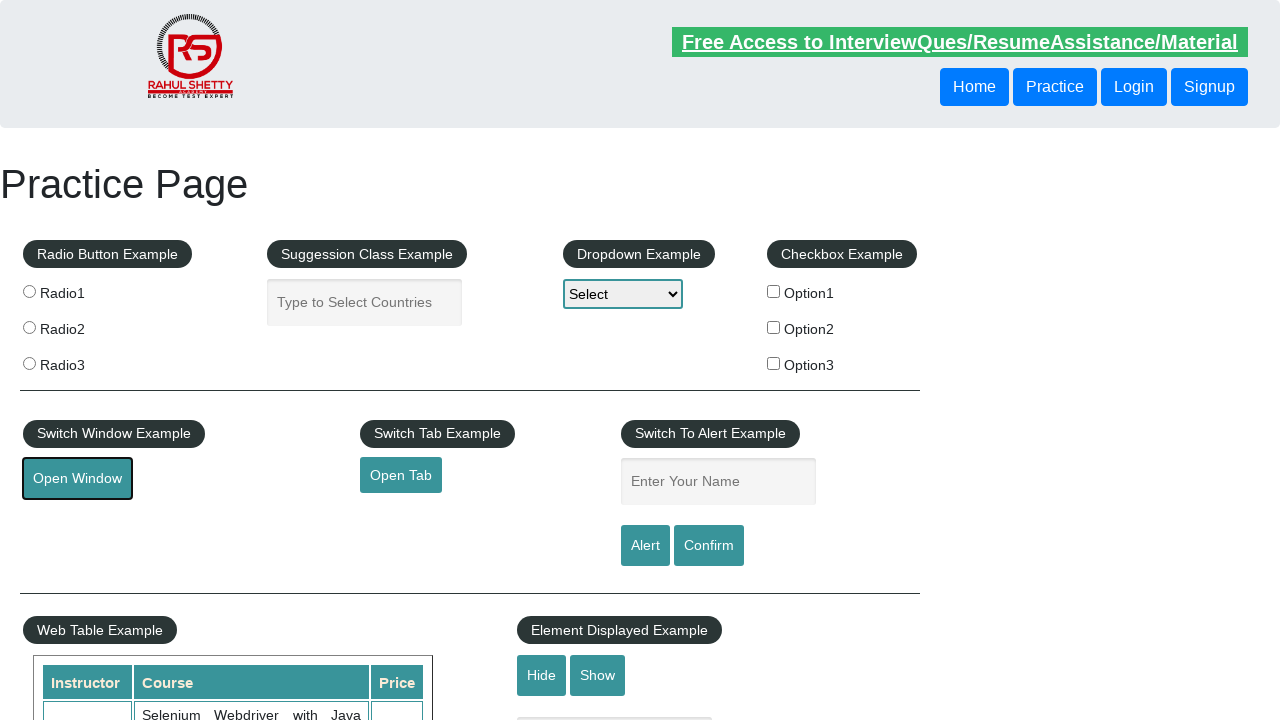

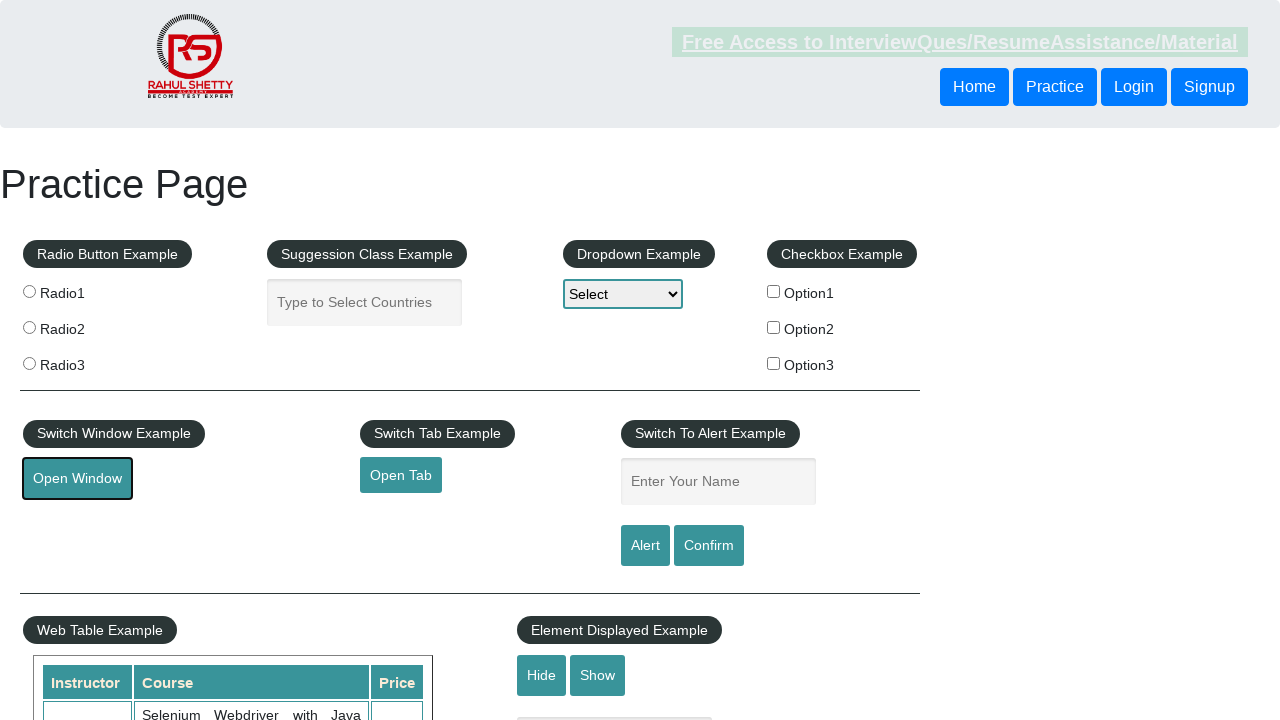